Tests dropdown selection functionality including multi-select and single-select dropdowns on a blog page

Starting URL: https://omayo.blogspot.com

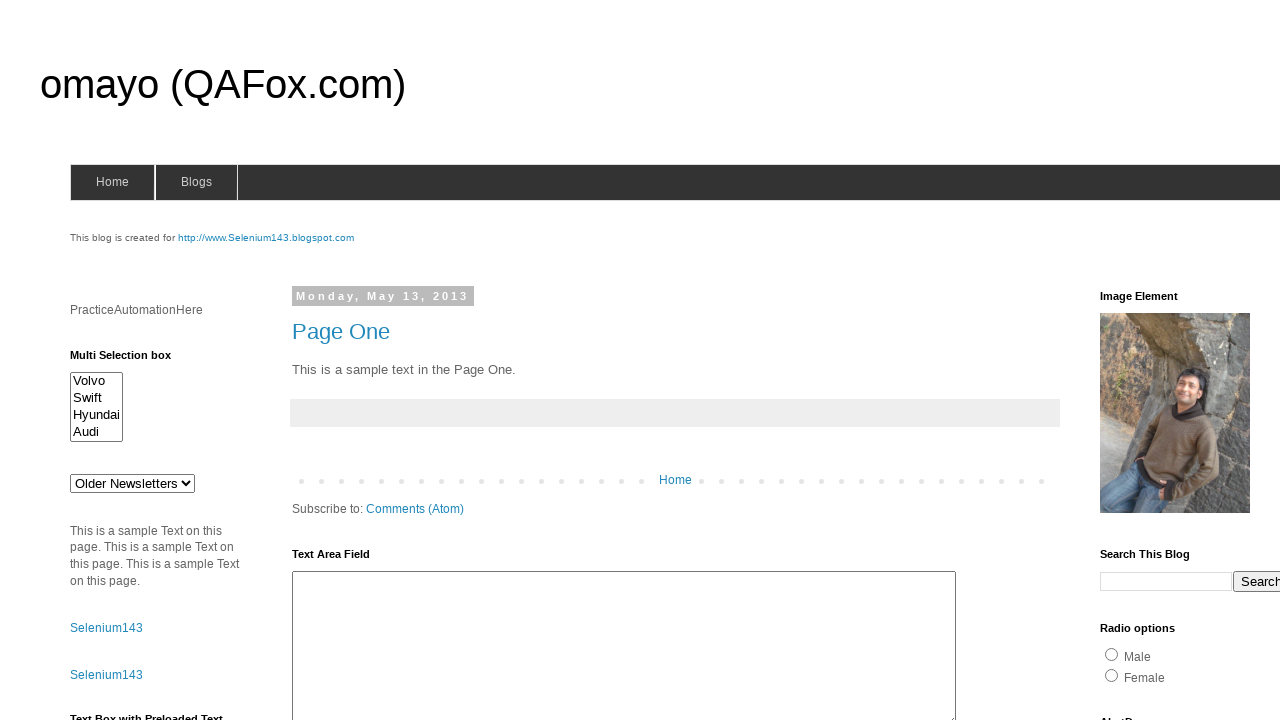

Located multi-select dropdown for car models
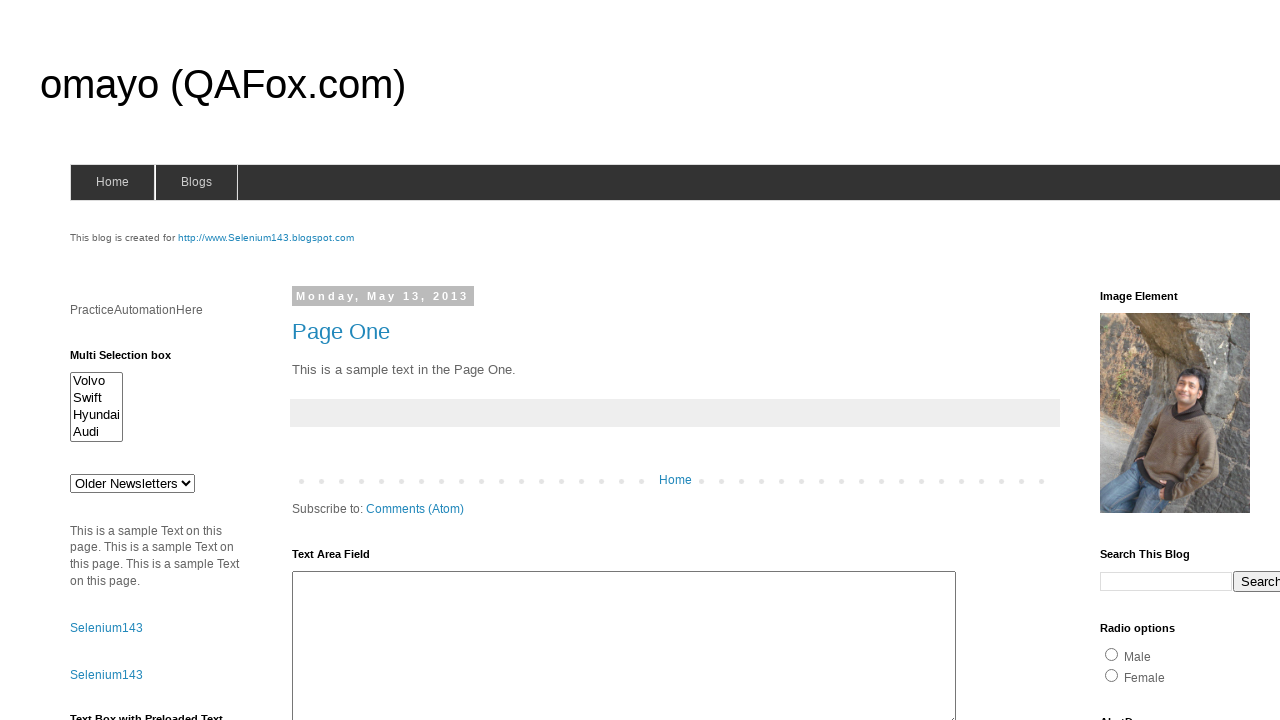

Selected 'Hyundai' from multi-select dropdown by label on #multiselect1
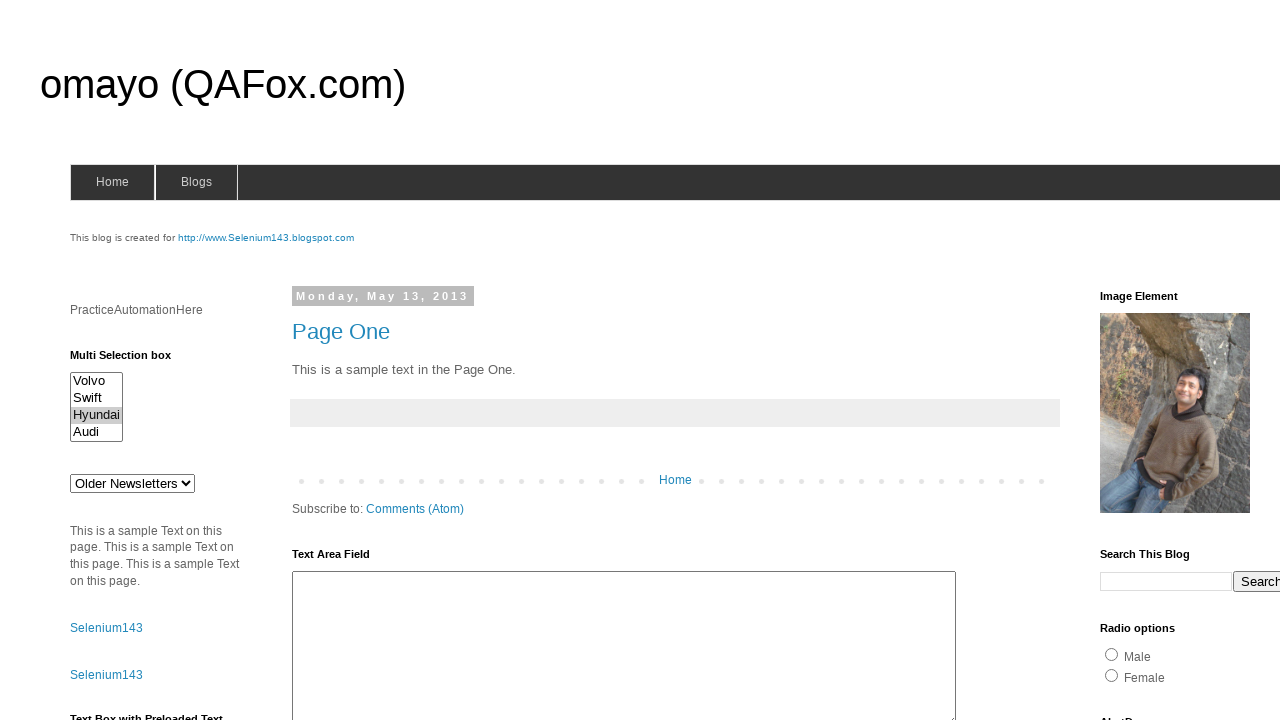

Retrieved all options from multi-select dropdown
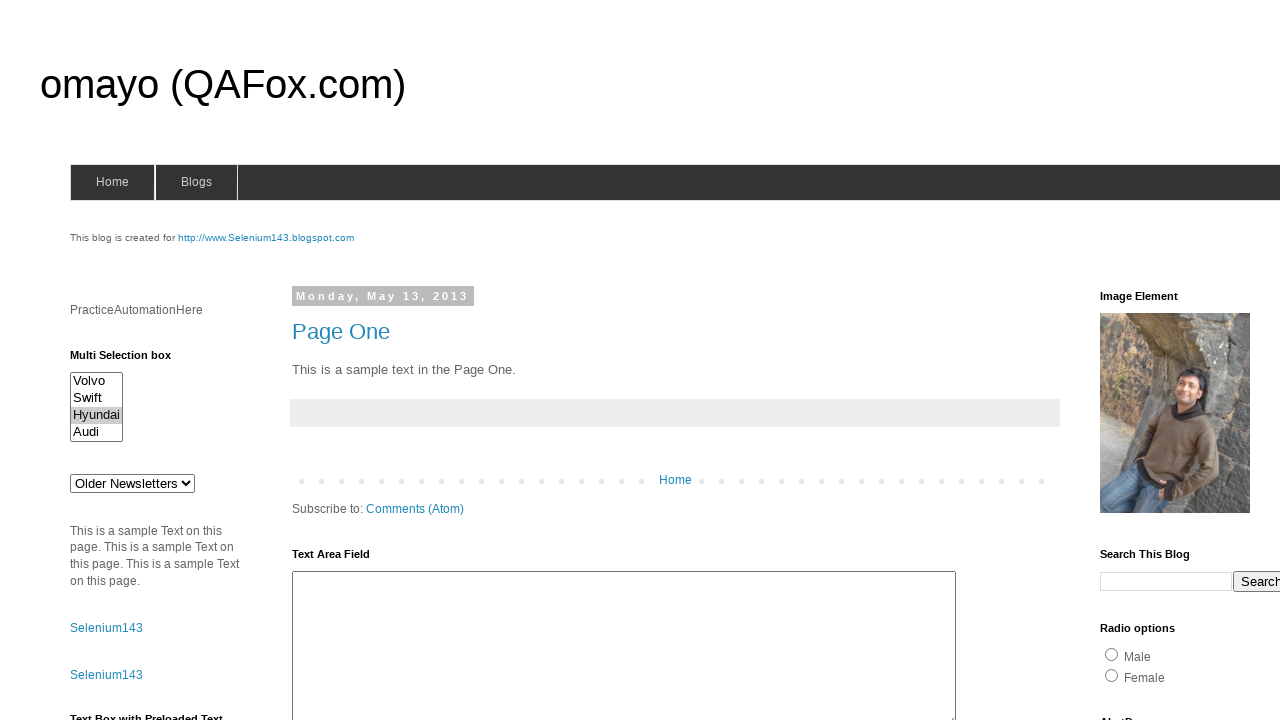

Selected option at index 3 (4th option) from multi-select dropdown on #multiselect1
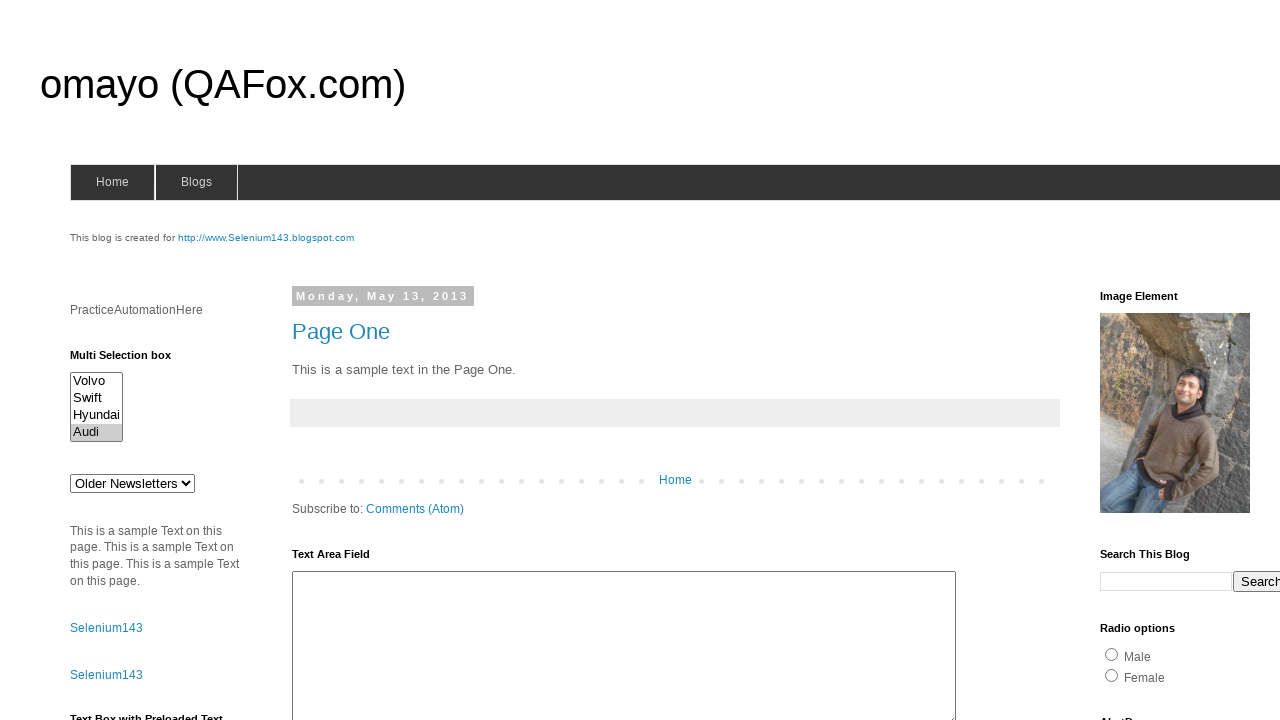

Selected option at index 1 (2nd option) from multi-select dropdown on #multiselect1
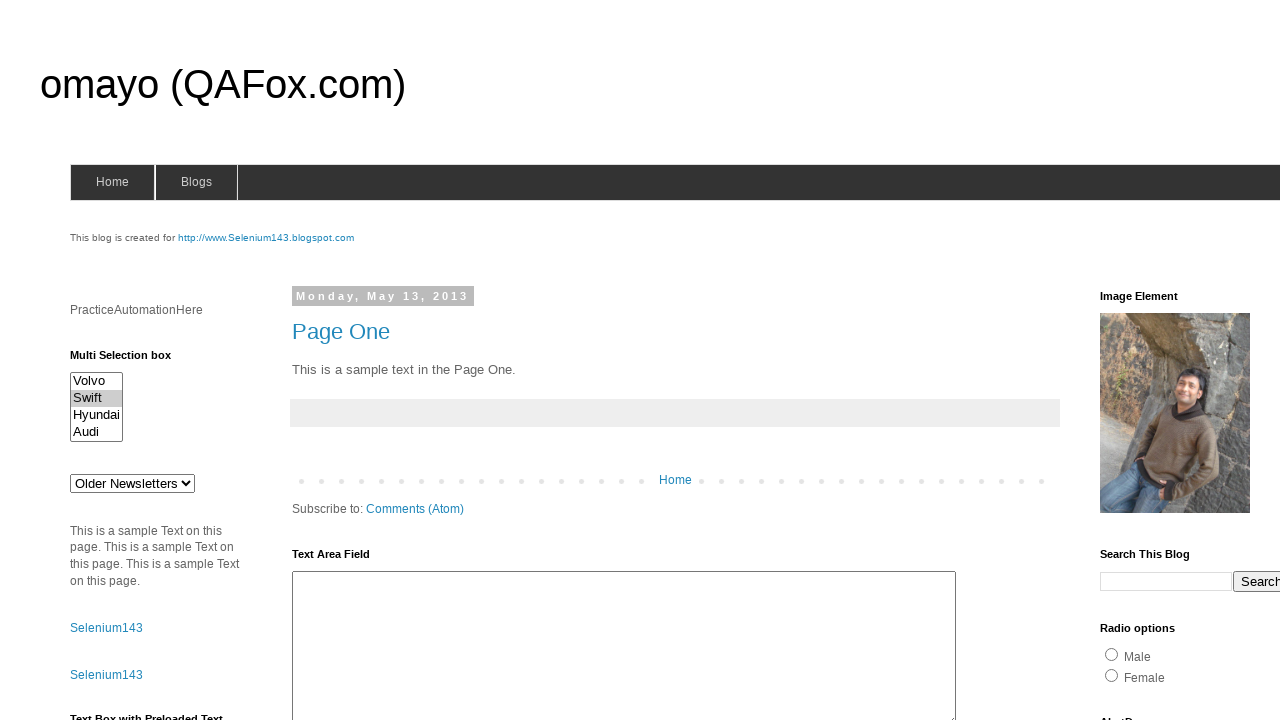

Selected 'doc 1' from SiteMap single-select dropdown on select[name='SiteMap']
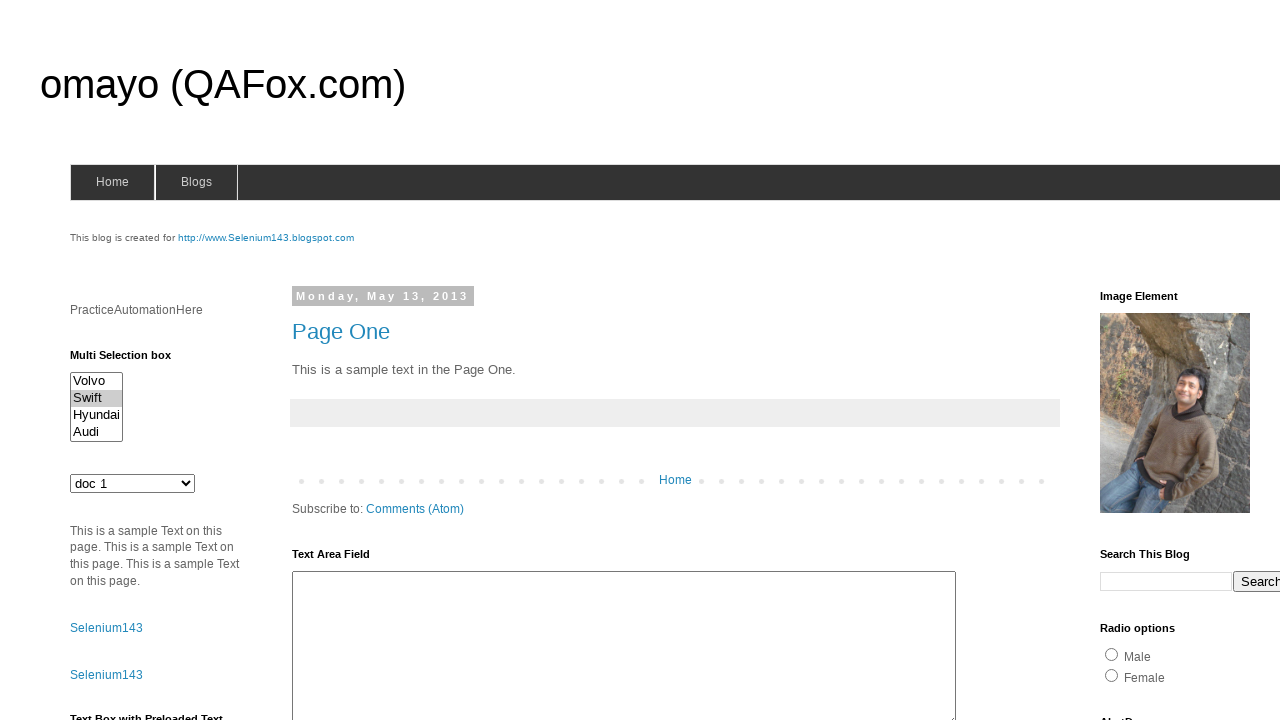

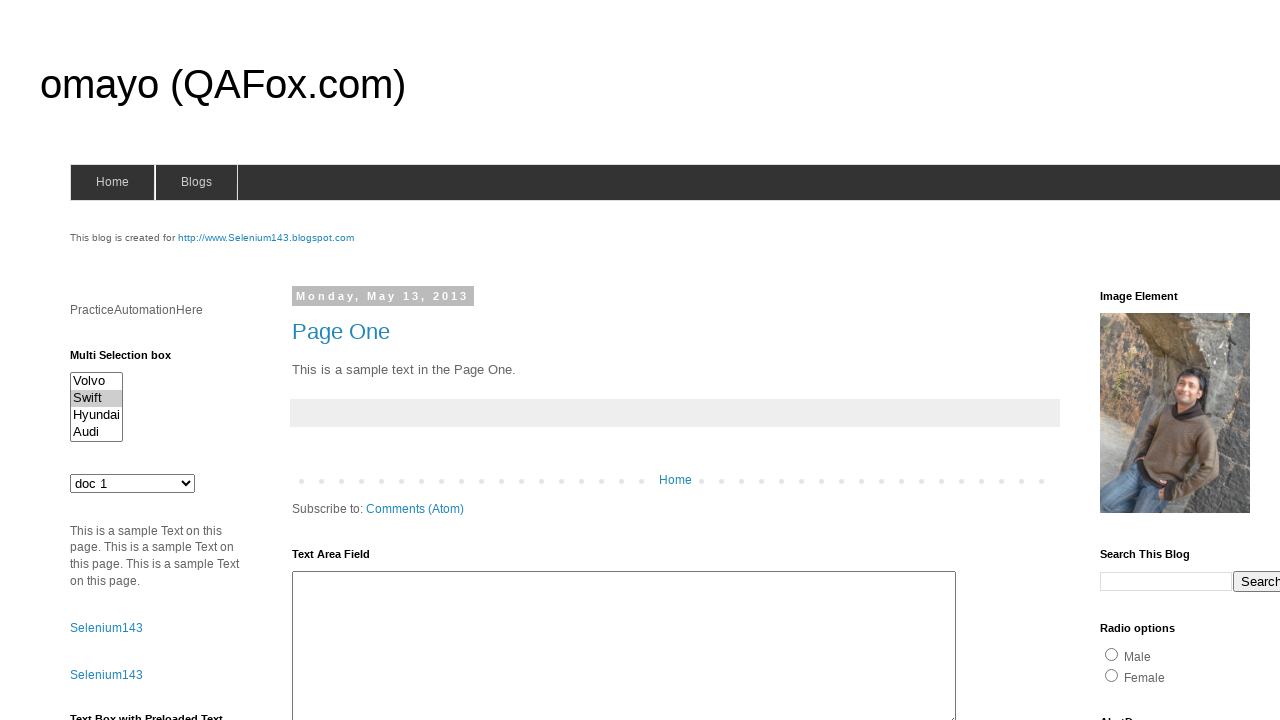